Tests an explicit wait scenario where the script waits for a price to change to 100, then clicks a book button, reads an input value, calculates a mathematical result using logarithm and sine functions, fills in the answer, and submits the form.

Starting URL: http://suninjuly.github.io/explicit_wait2.html

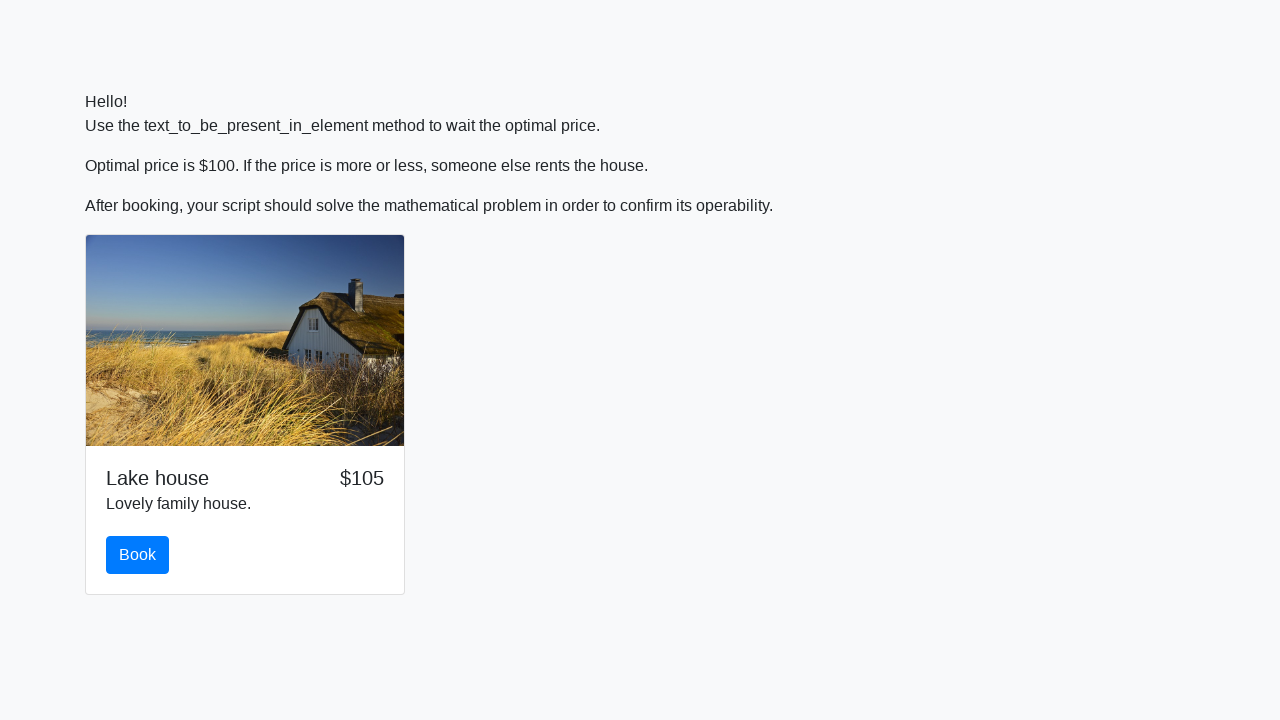

Waited for price to change to 100
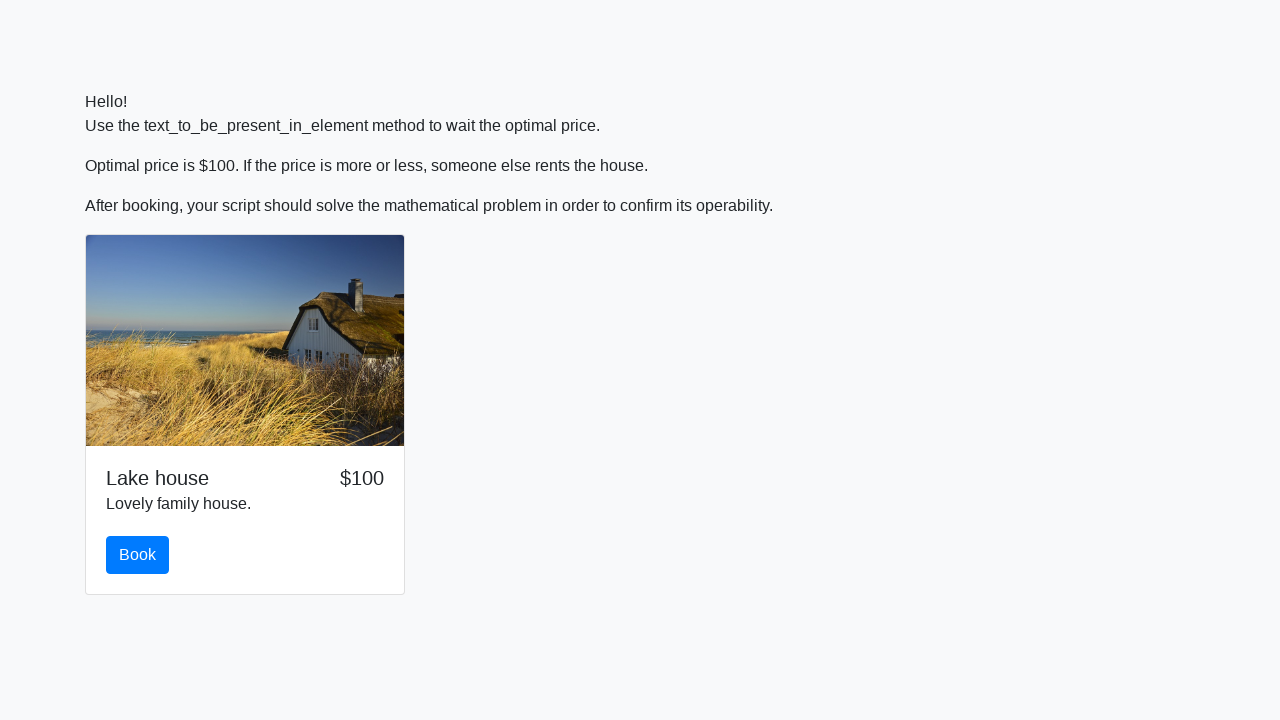

Clicked the book button at (138, 555) on #book
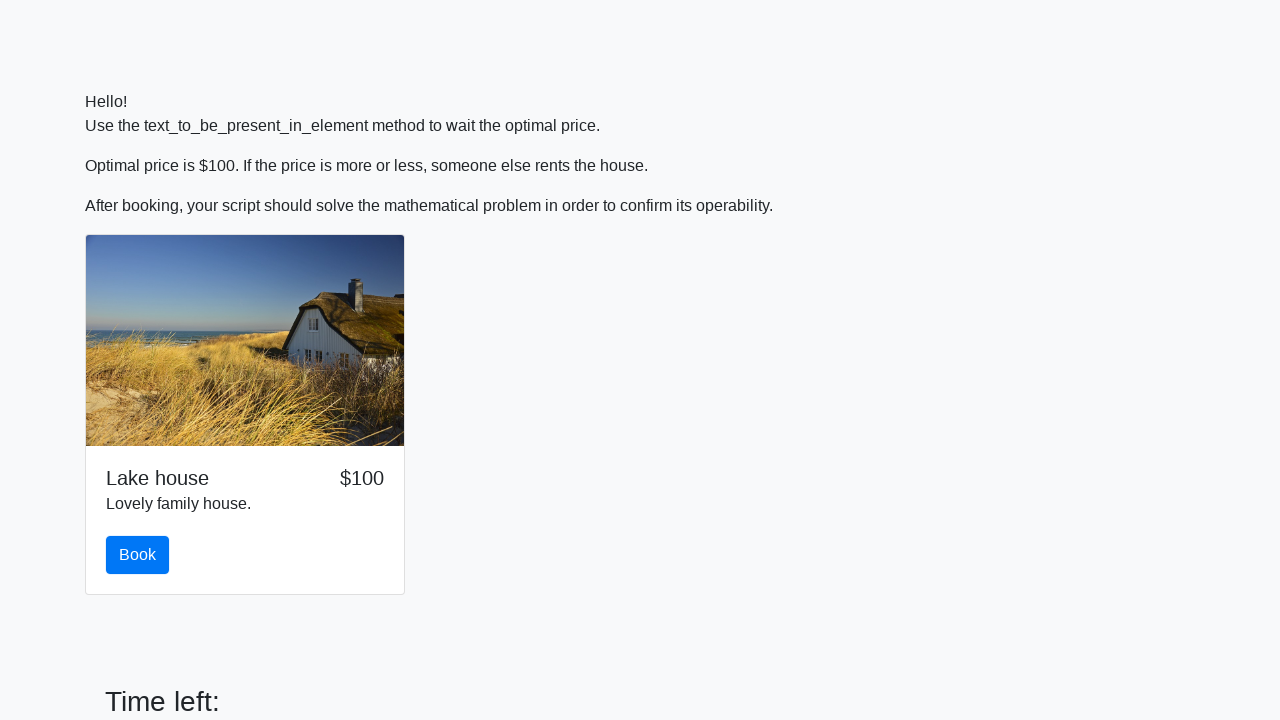

Read input value: 186
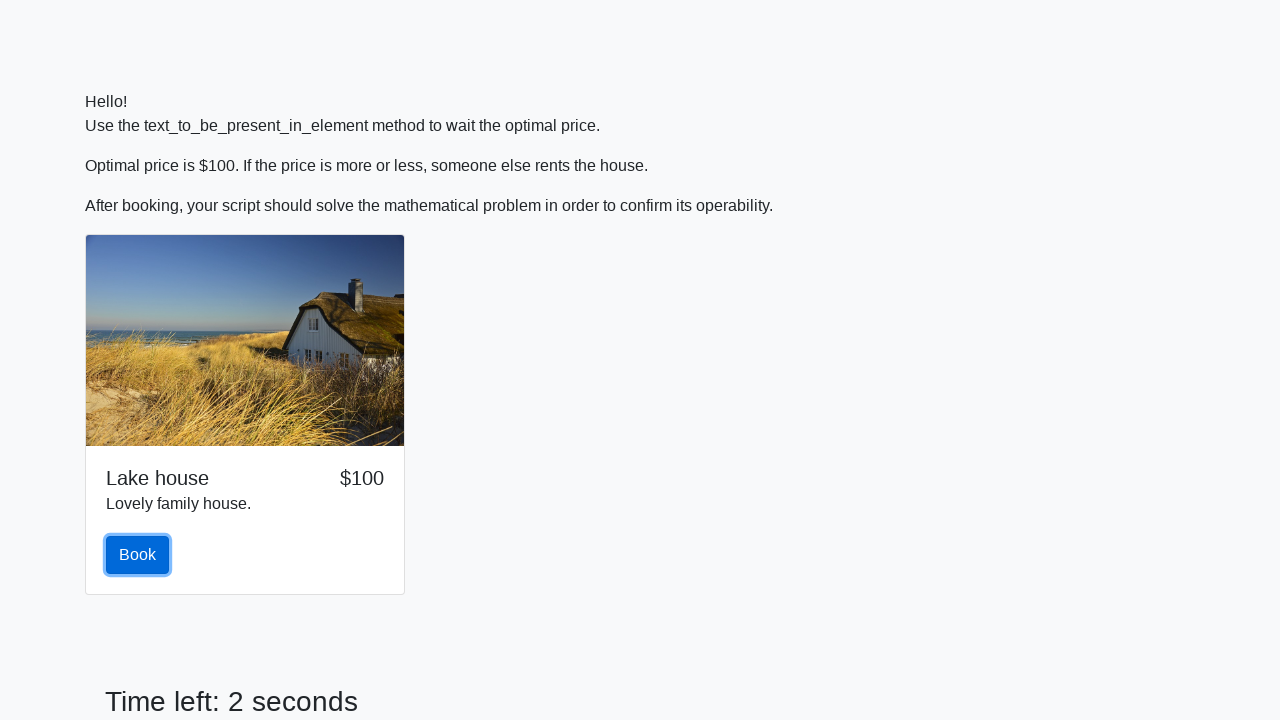

Calculated result using logarithm and sine functions: 1.9774485787050113
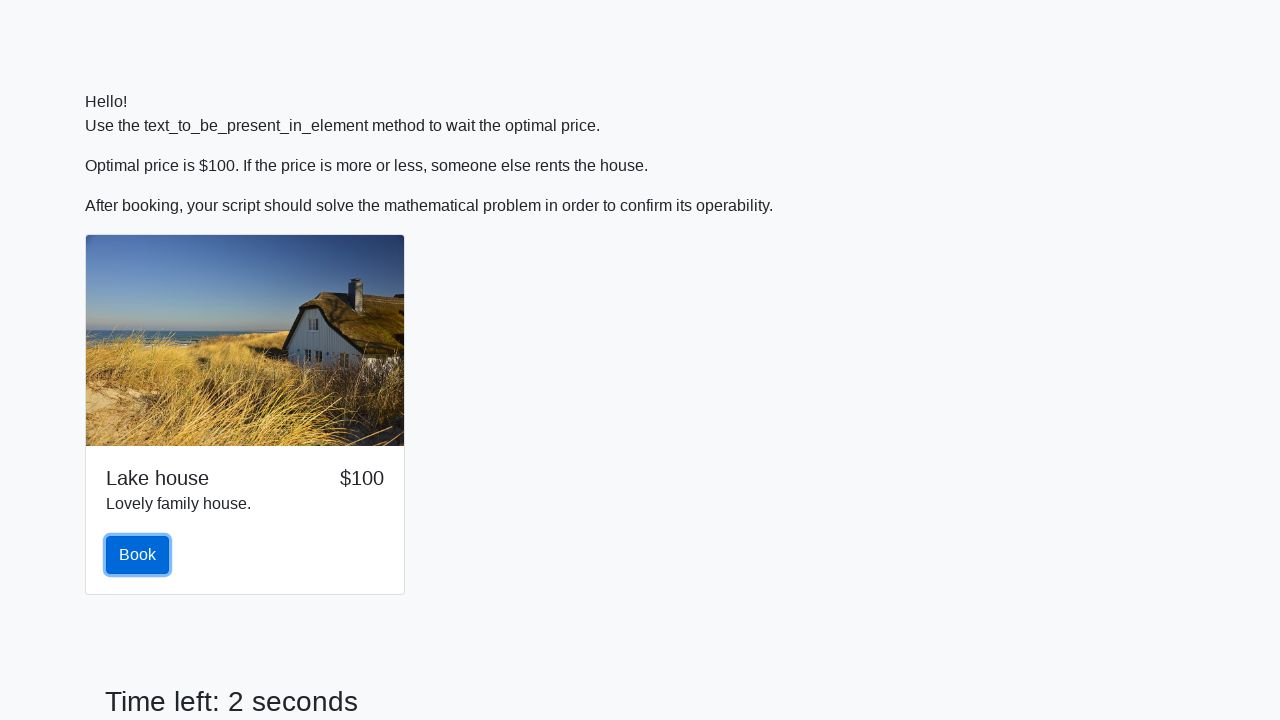

Filled answer field with calculated value: 1.9774485787050113 on .form-control
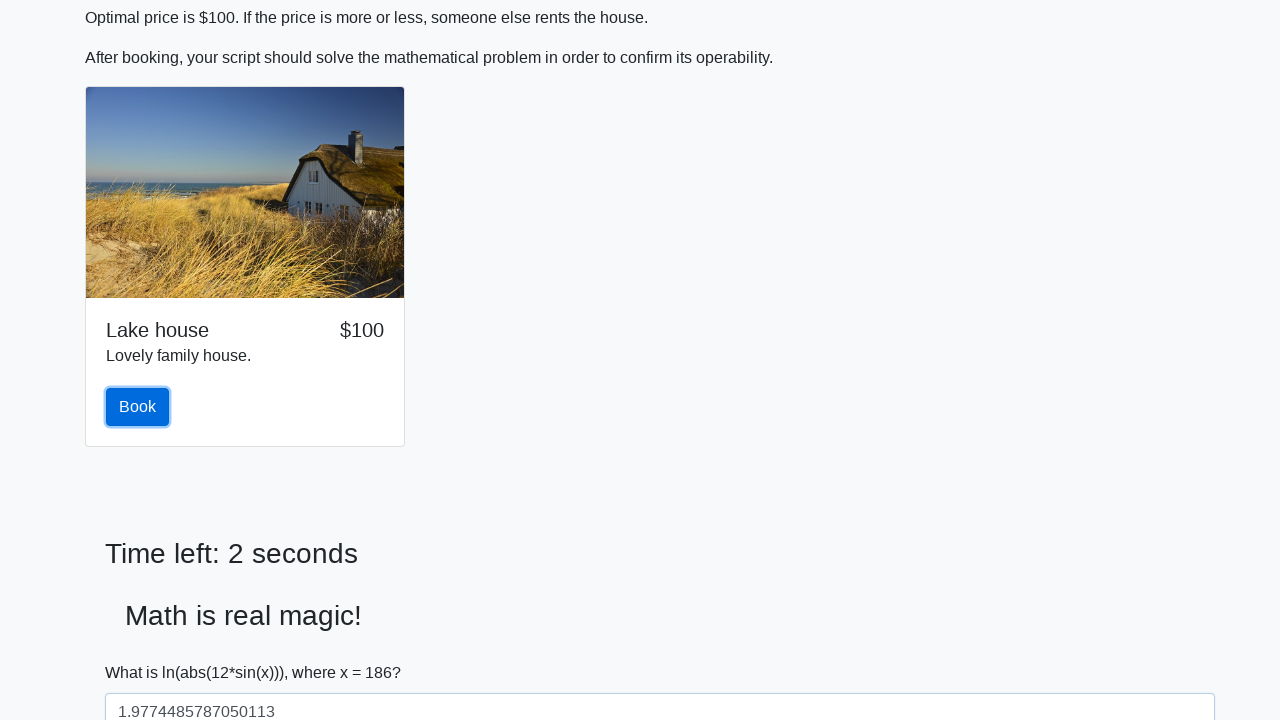

Clicked the solve button to submit the form at (143, 651) on #solve
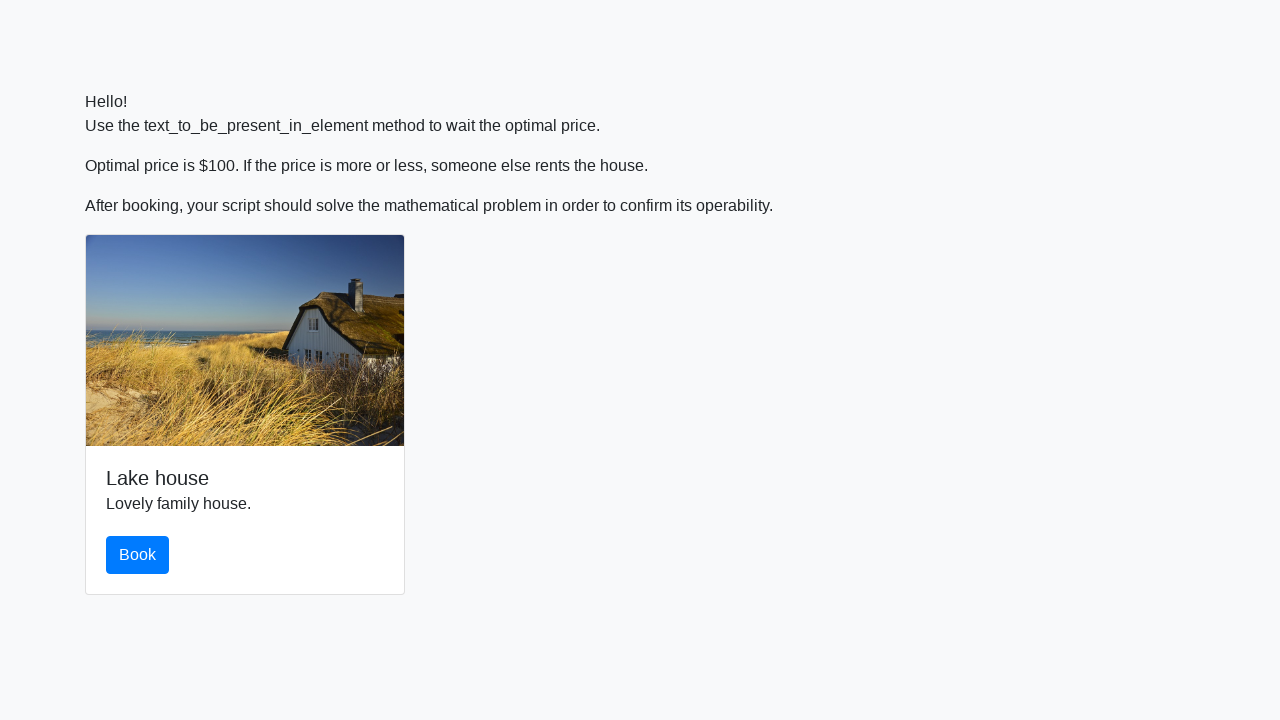

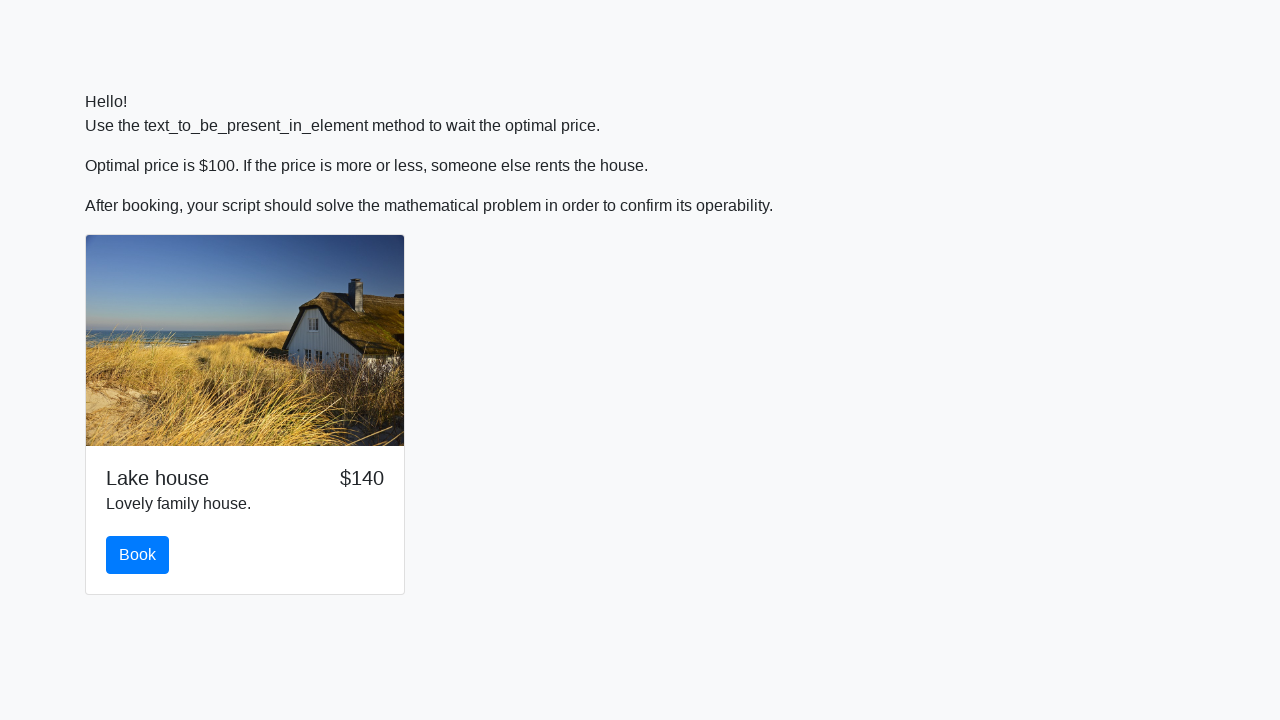